Tests clicking a link with dynamically calculated text (based on mathematical expression), then fills out a form with personal information (name, last name, city, country) and submits it.

Starting URL: http://suninjuly.github.io/find_link_text

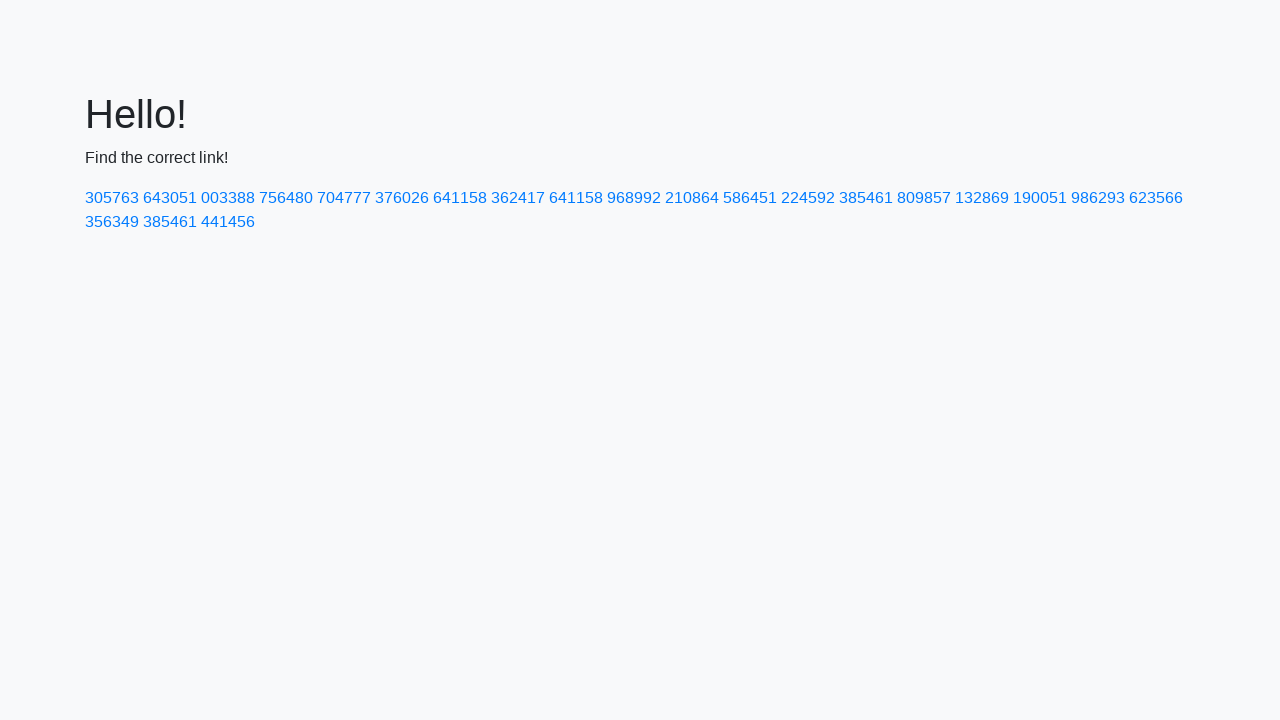

Clicked link with dynamically calculated text: 224592 at (808, 198) on a:text('224592')
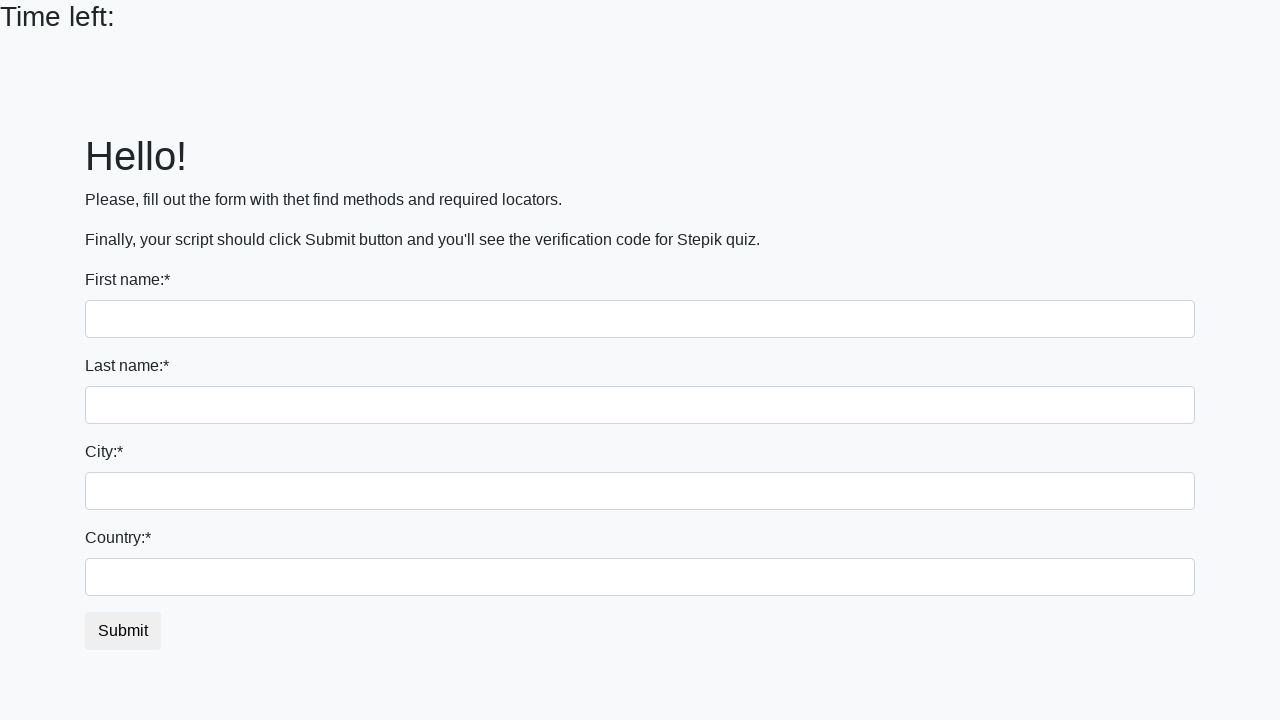

Filled name field with 'Ivan' on input
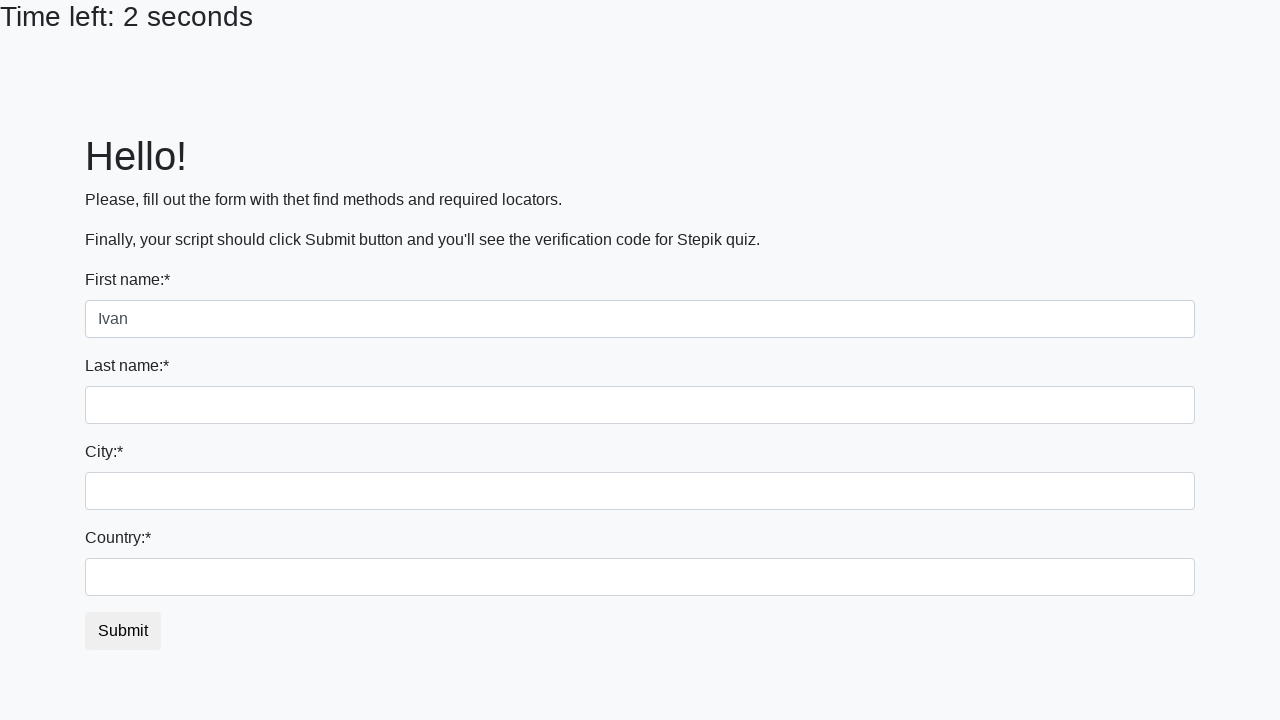

Filled last name field with 'Petrov' on input[name='last_name']
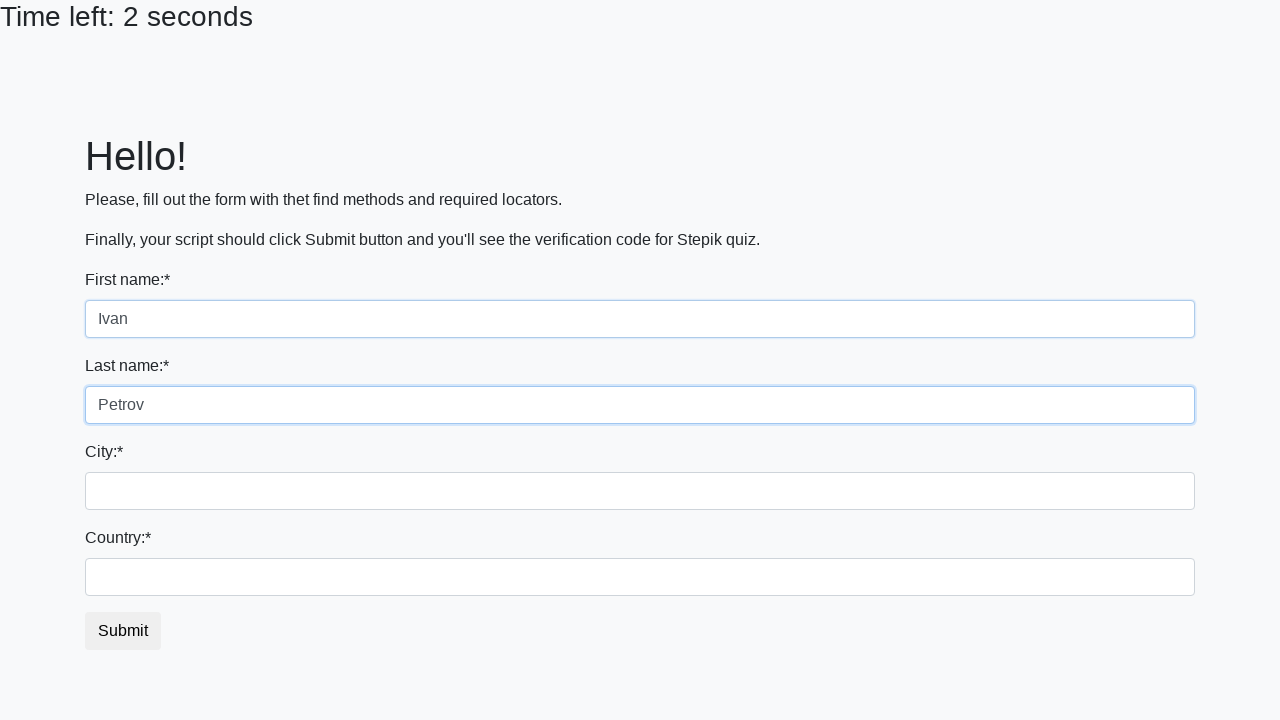

Filled city field with 'Smolensk' on .city
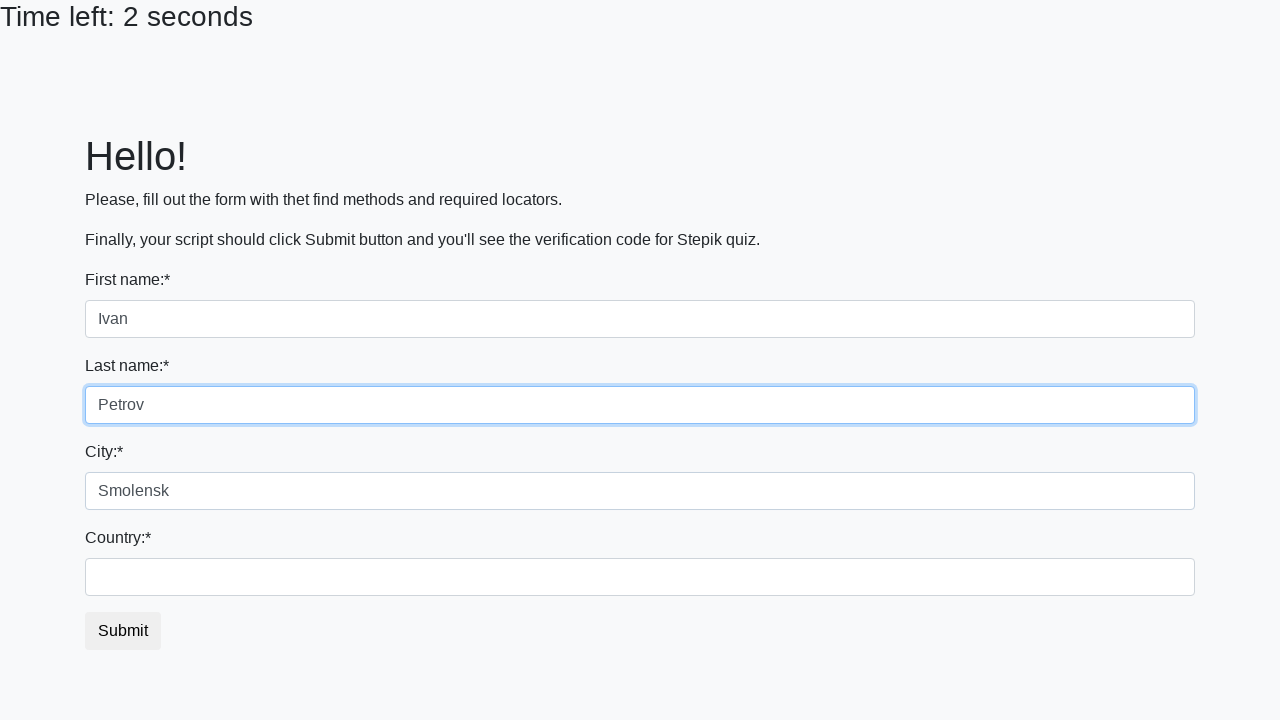

Filled country field with 'Russia' on #country
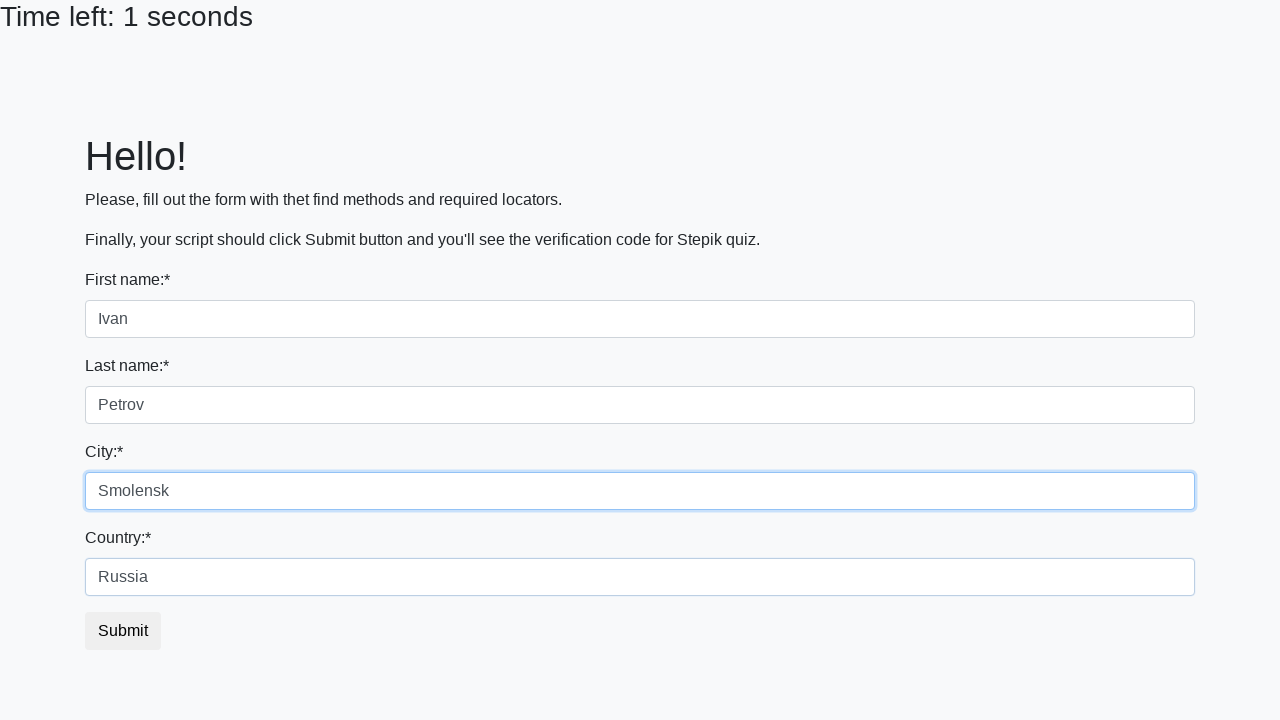

Clicked submit button to complete form submission at (123, 631) on button.btn
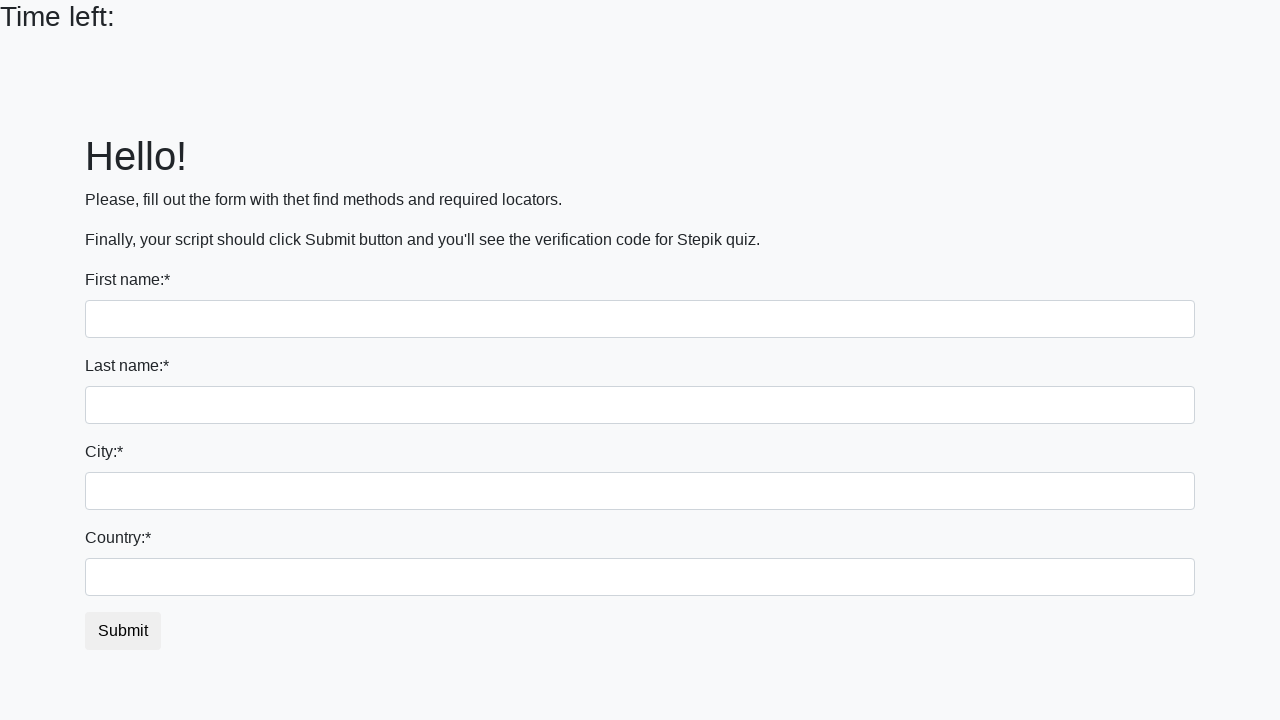

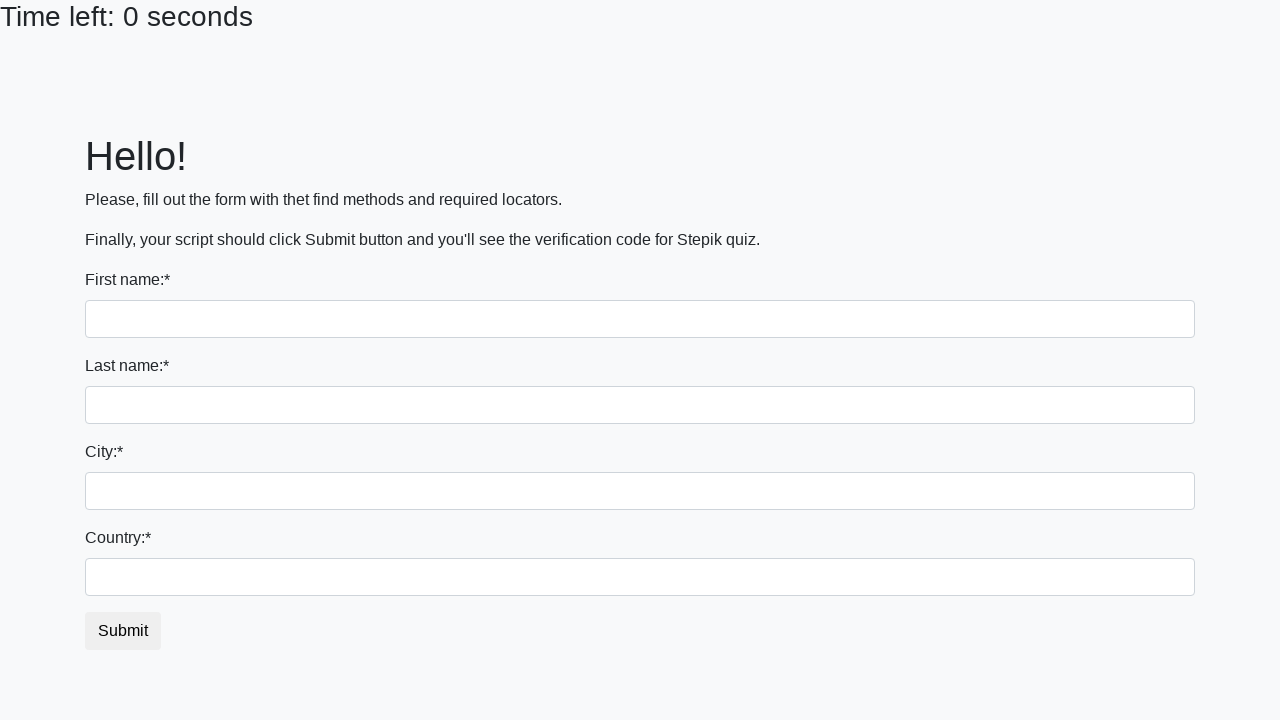